Tests that attempting to register without filling any form fields displays an error message

Starting URL: https://www.sharelane.com/cgi-bin/register.py

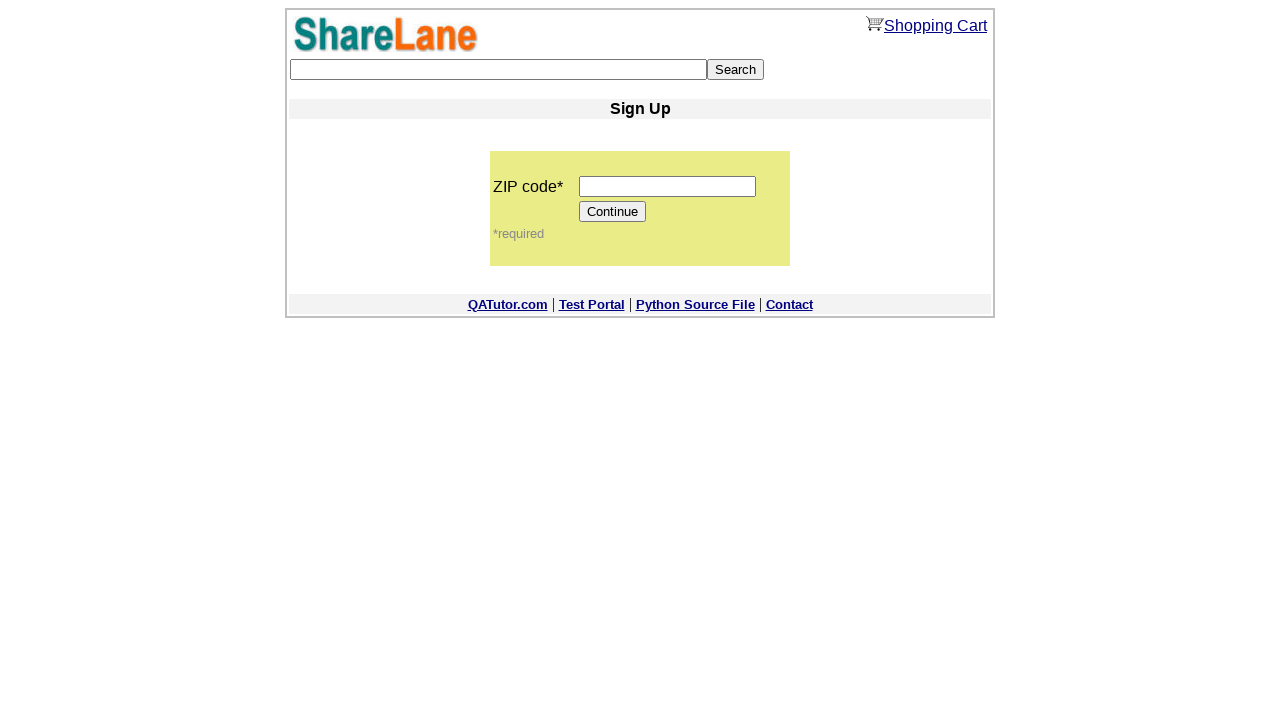

Filled zip code field with '12345' on input[name='zip_code']
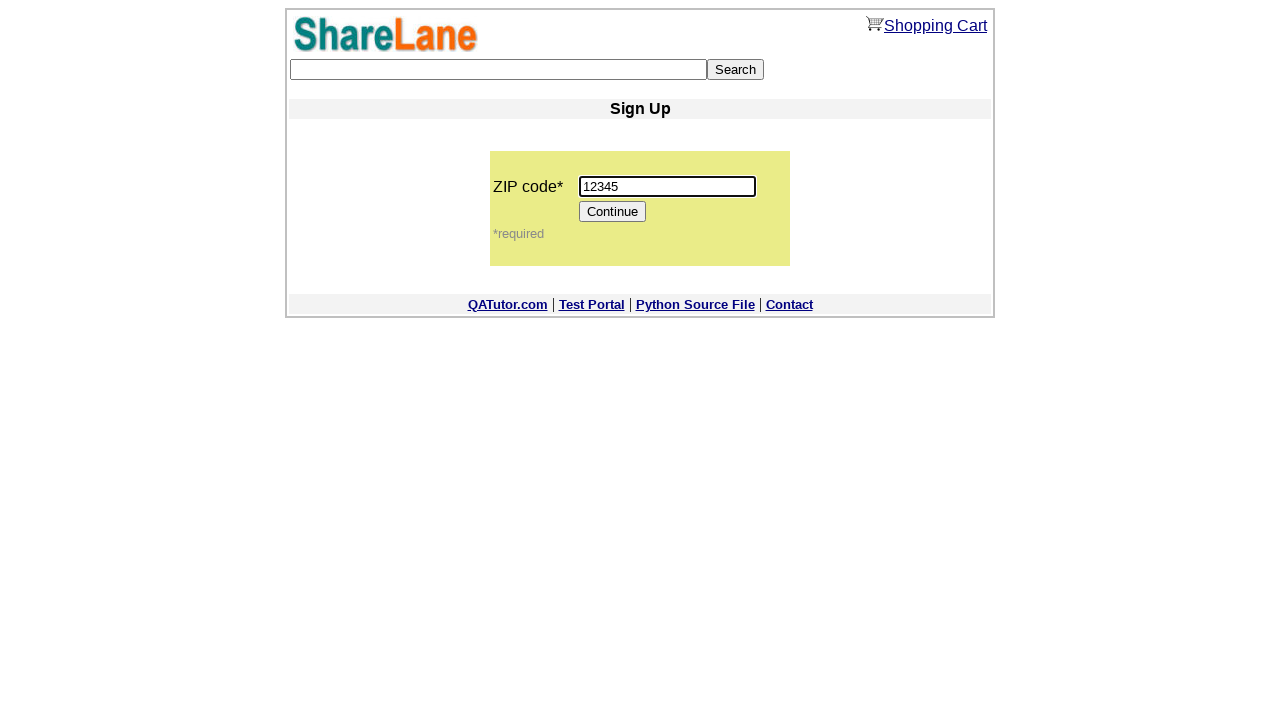

Clicked Continue button to proceed to registration at (613, 212) on input[value='Continue']
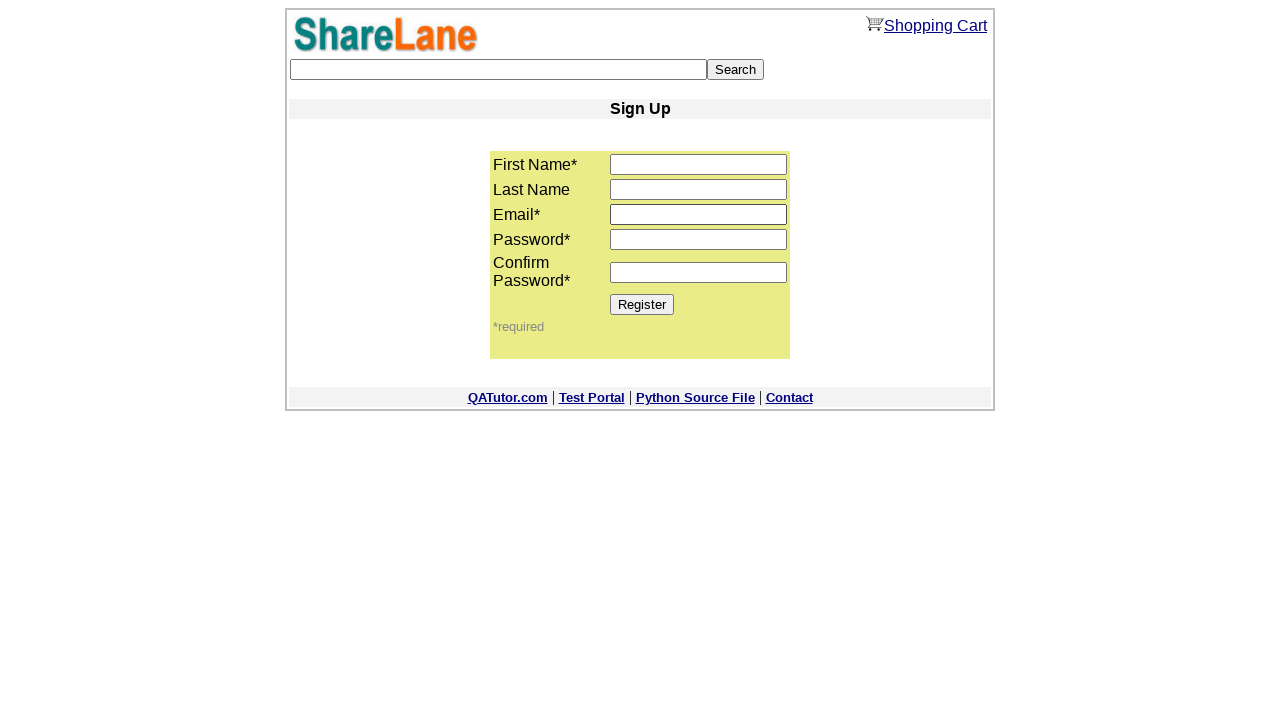

Register button loaded on SignUp page
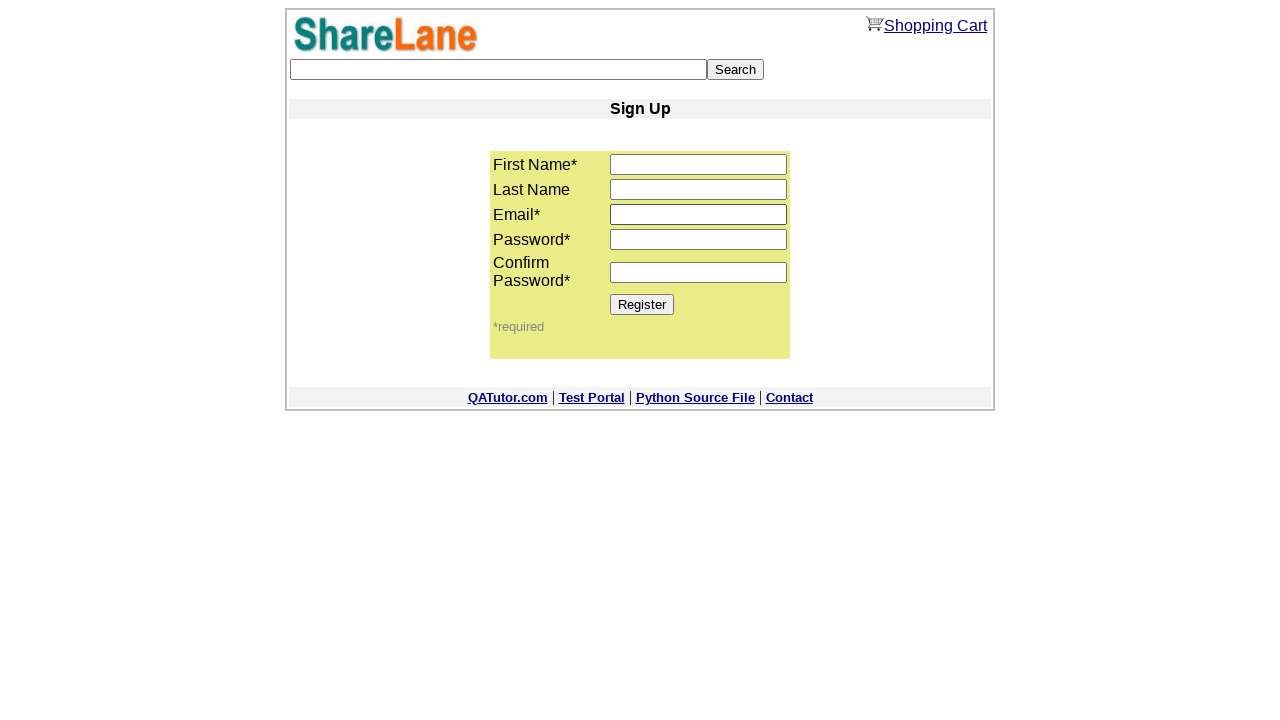

Clicked Register button without filling any form fields at (642, 304) on input[value='Register']
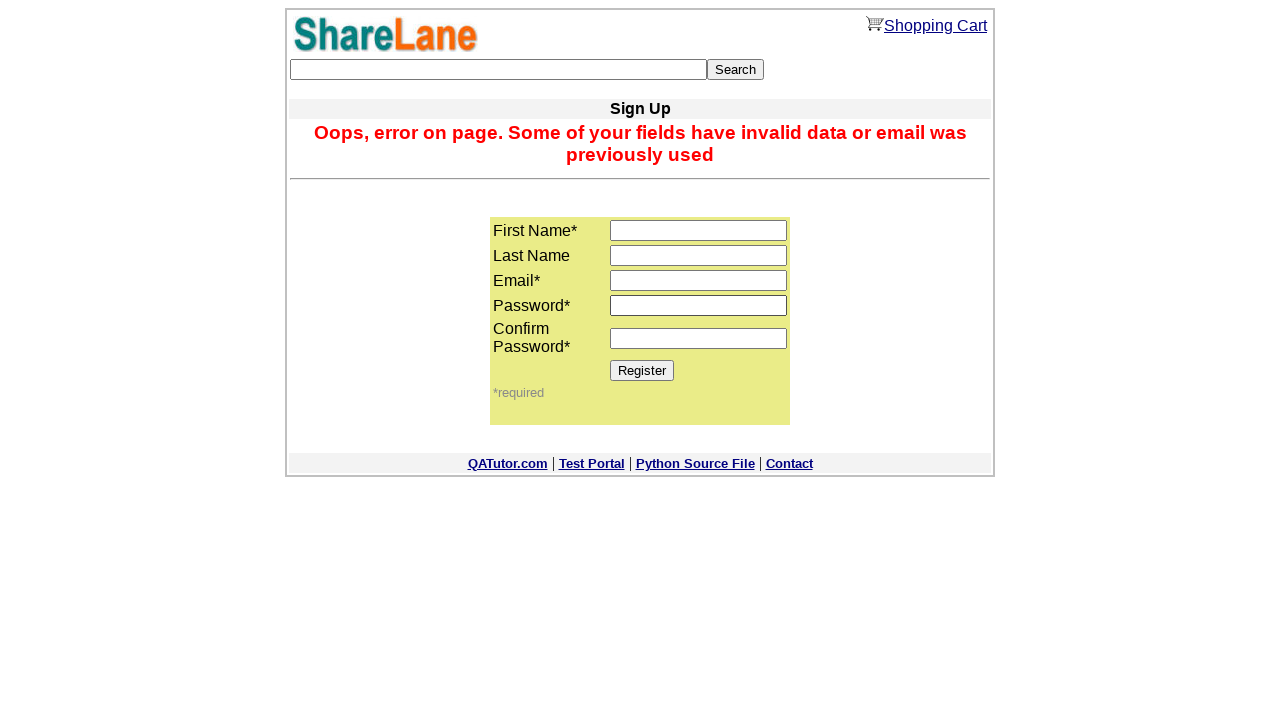

Error message displayed confirming validation failure
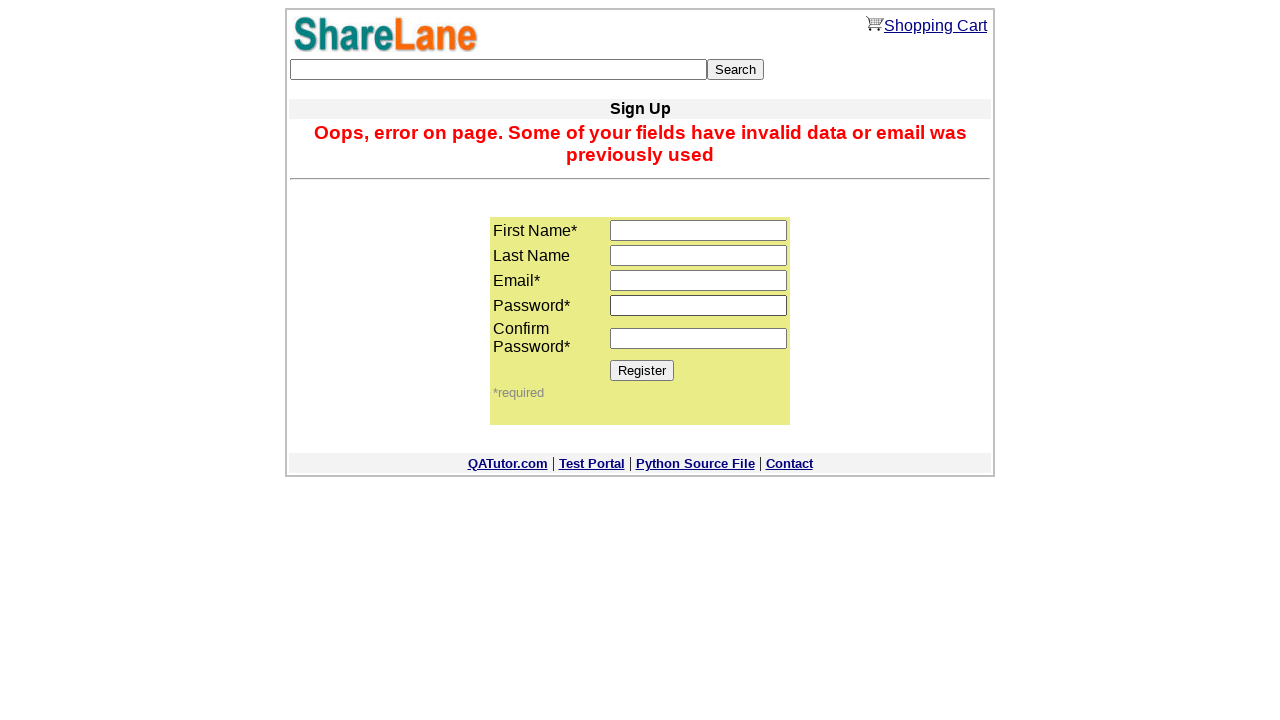

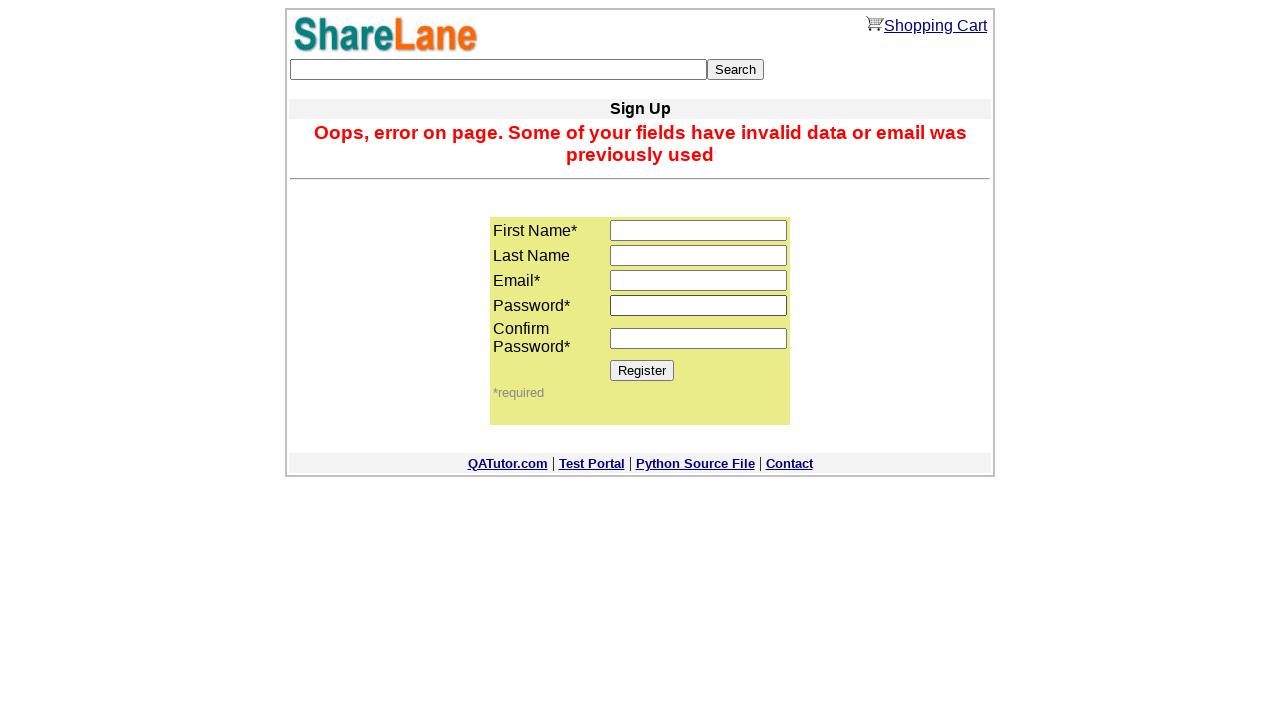